Tests filling a name field and demonstrates screenshot capabilities by entering text into a form field

Starting URL: https://rahulshettyacademy.com/angularpractice/

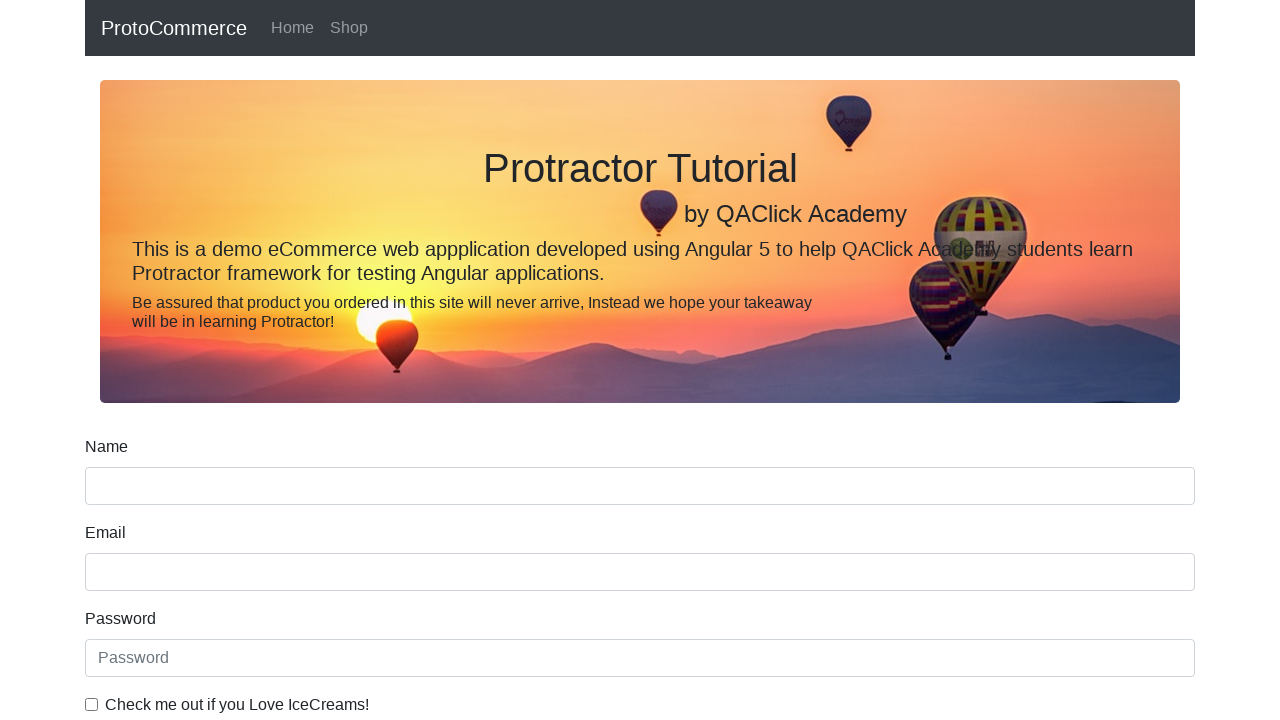

Filled name field with 'Taking Element Screenshot' on input[name='name']
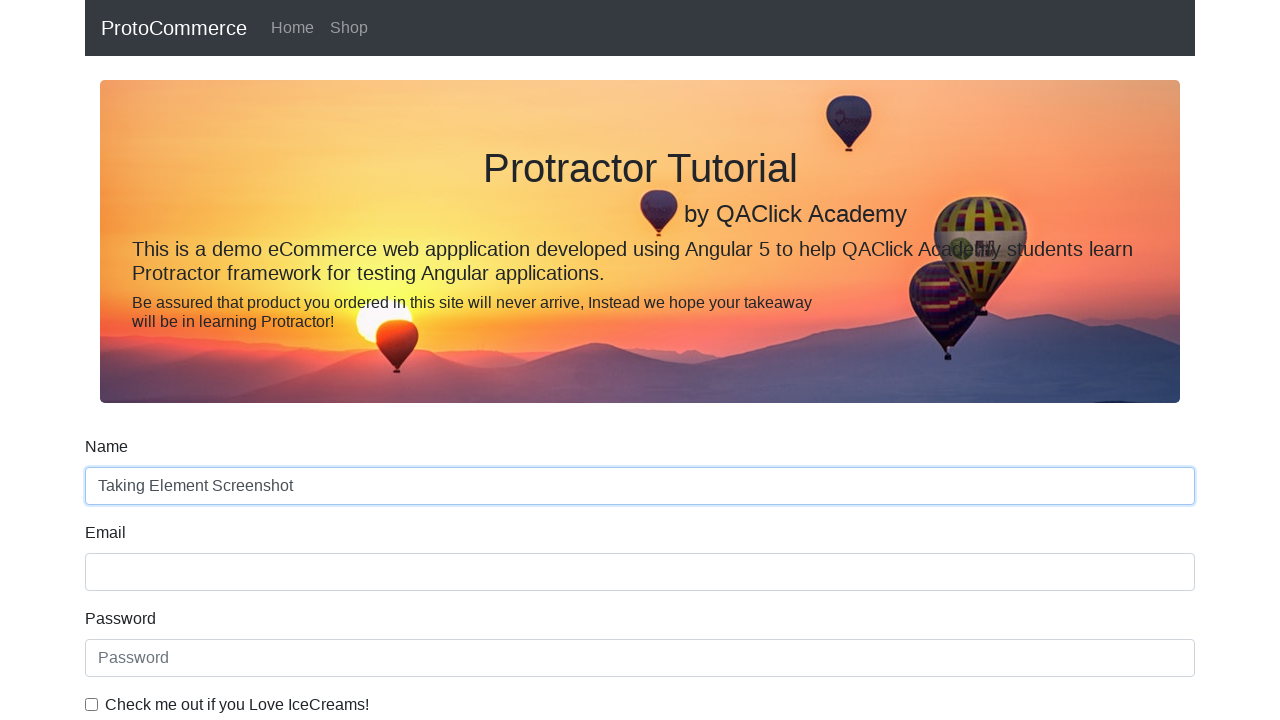

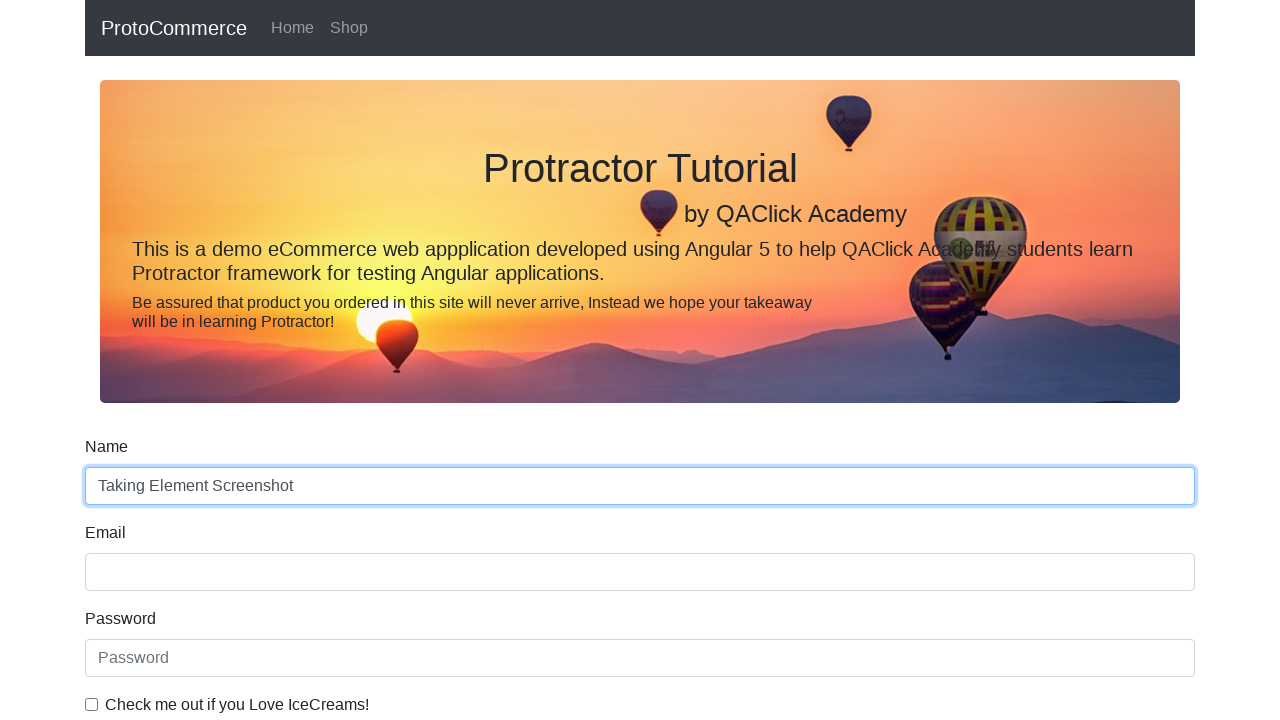